Tests browser alert/dialog handling by clicking a confirm button and verifying the dialog was accepted by checking the result text.

Starting URL: https://testpages.eviltester.com/styled/alerts/alert-test.html

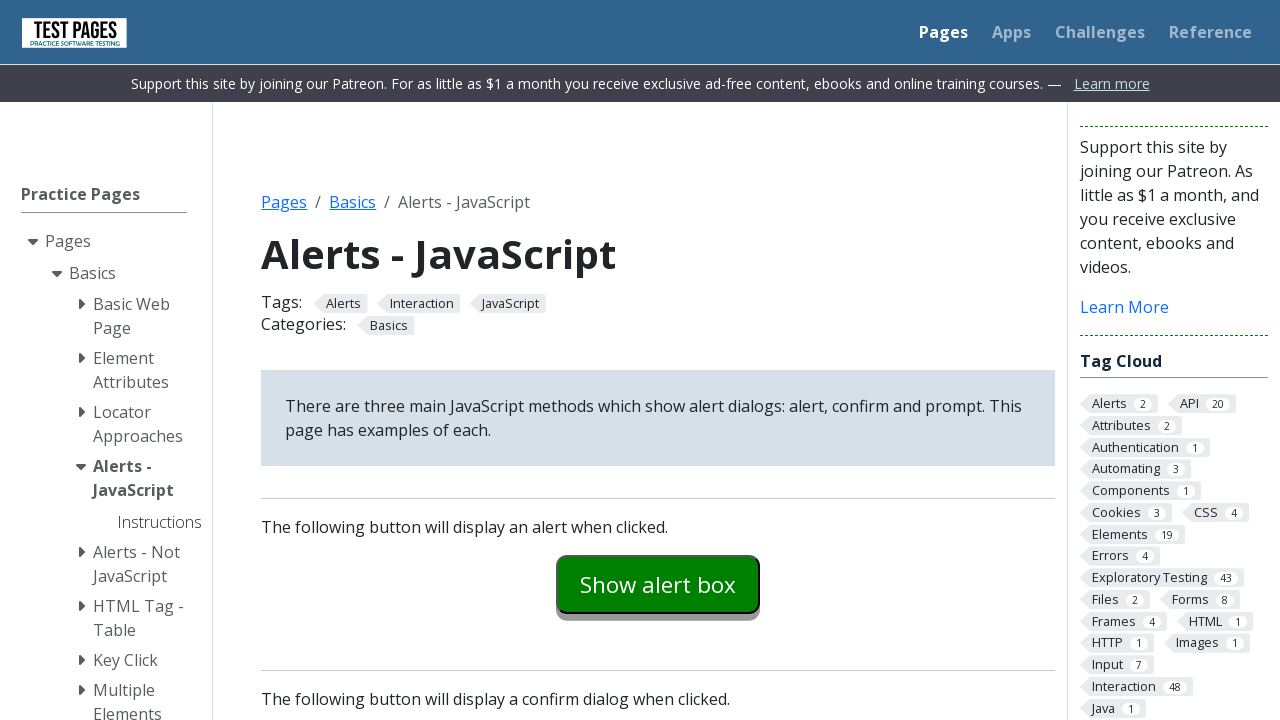

Set up dialog handler to accept confirm dialogs
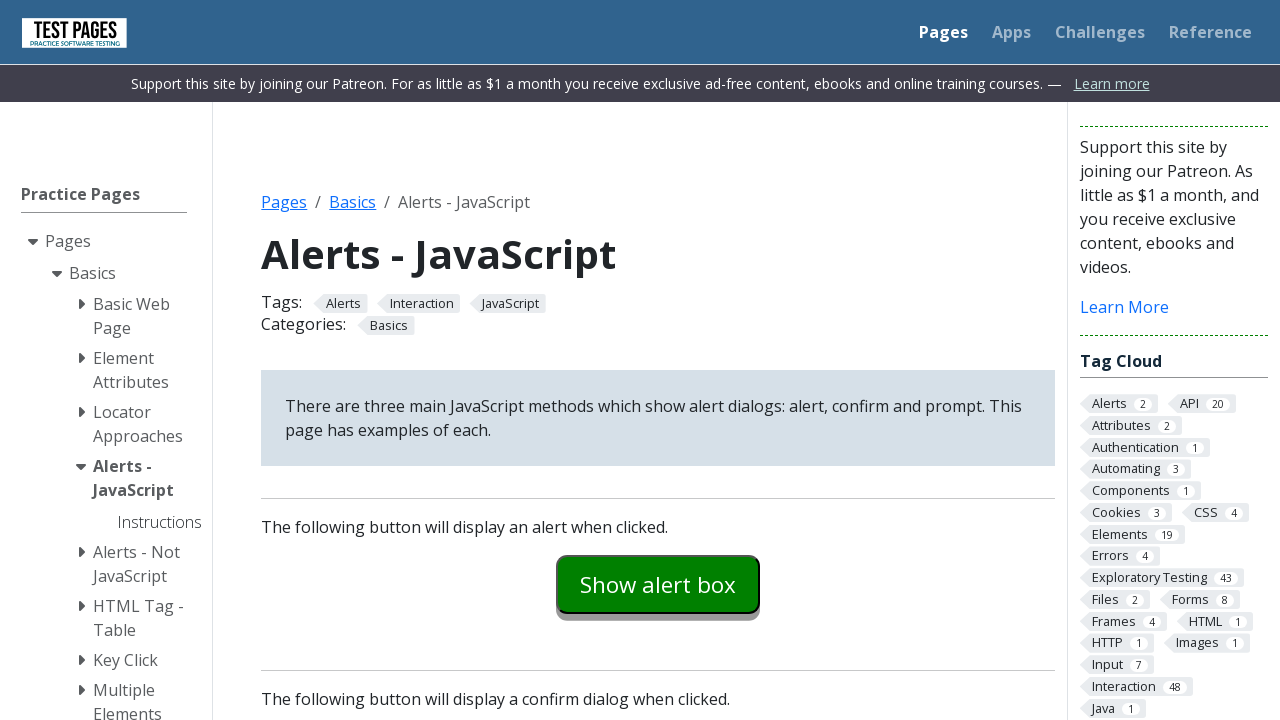

Clicked confirm example button to trigger dialog at (658, 360) on #confirmexample
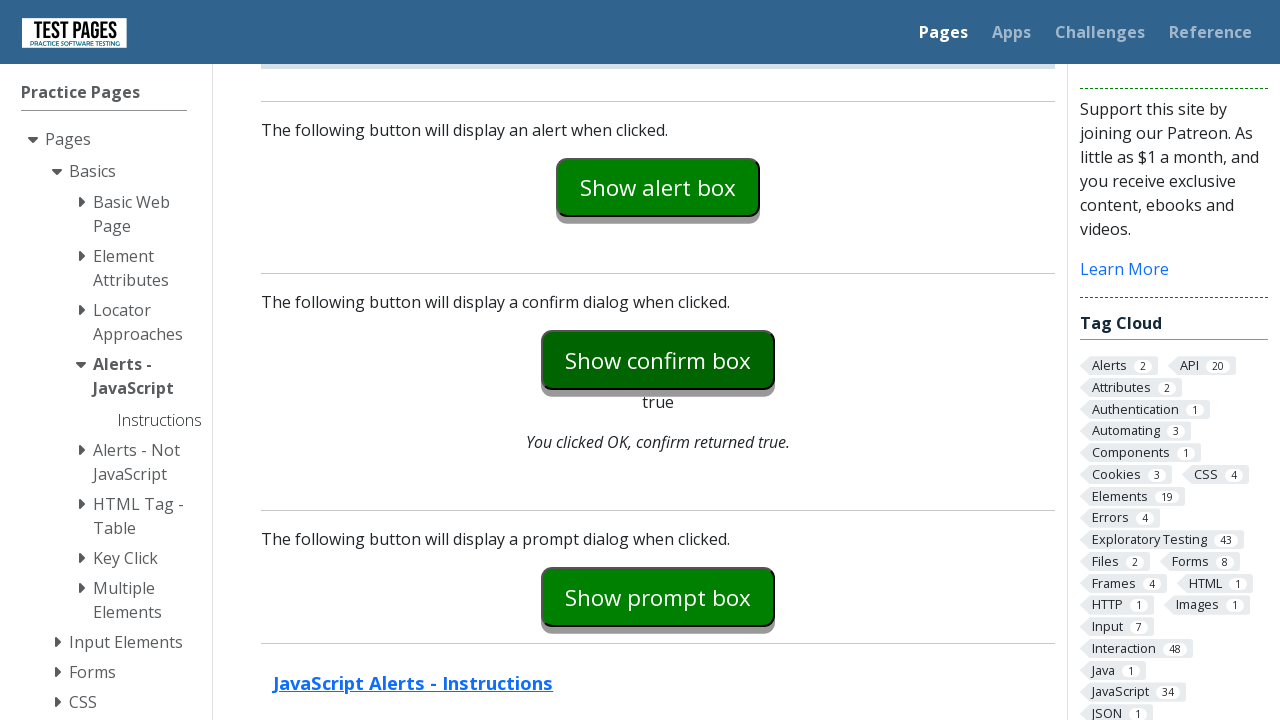

Waited 500ms for result to update
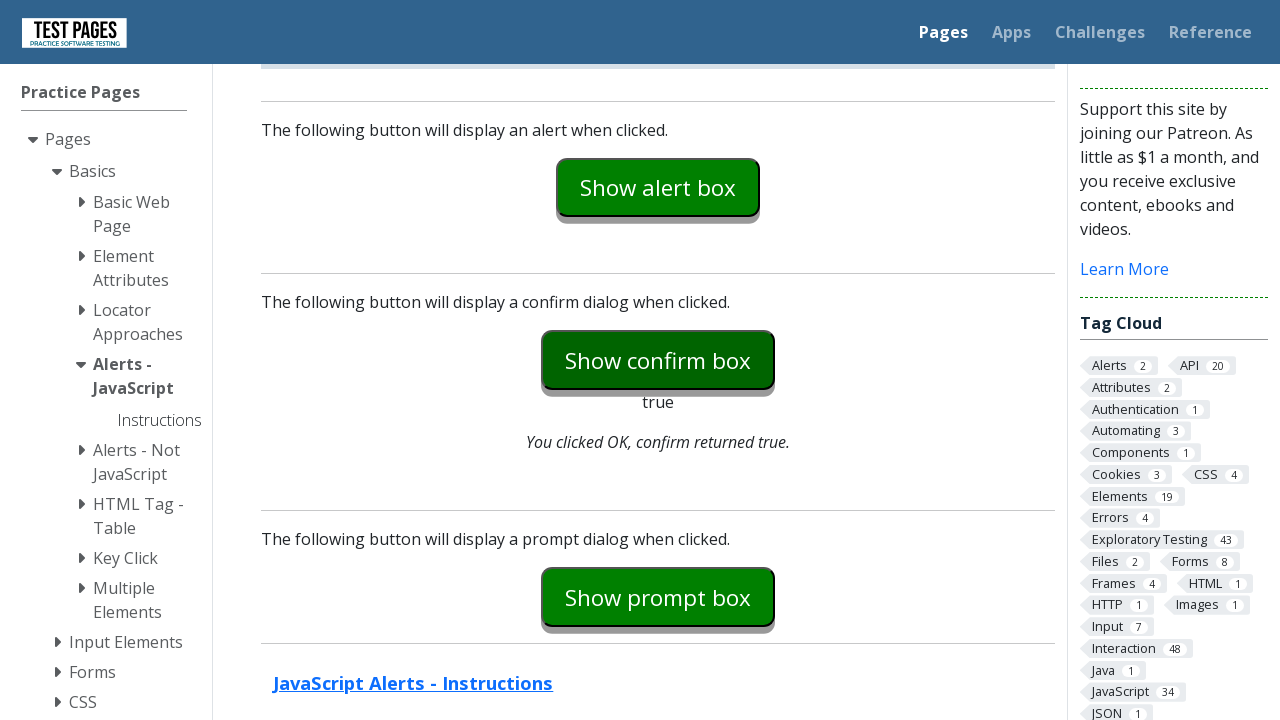

Retrieved confirmation result text
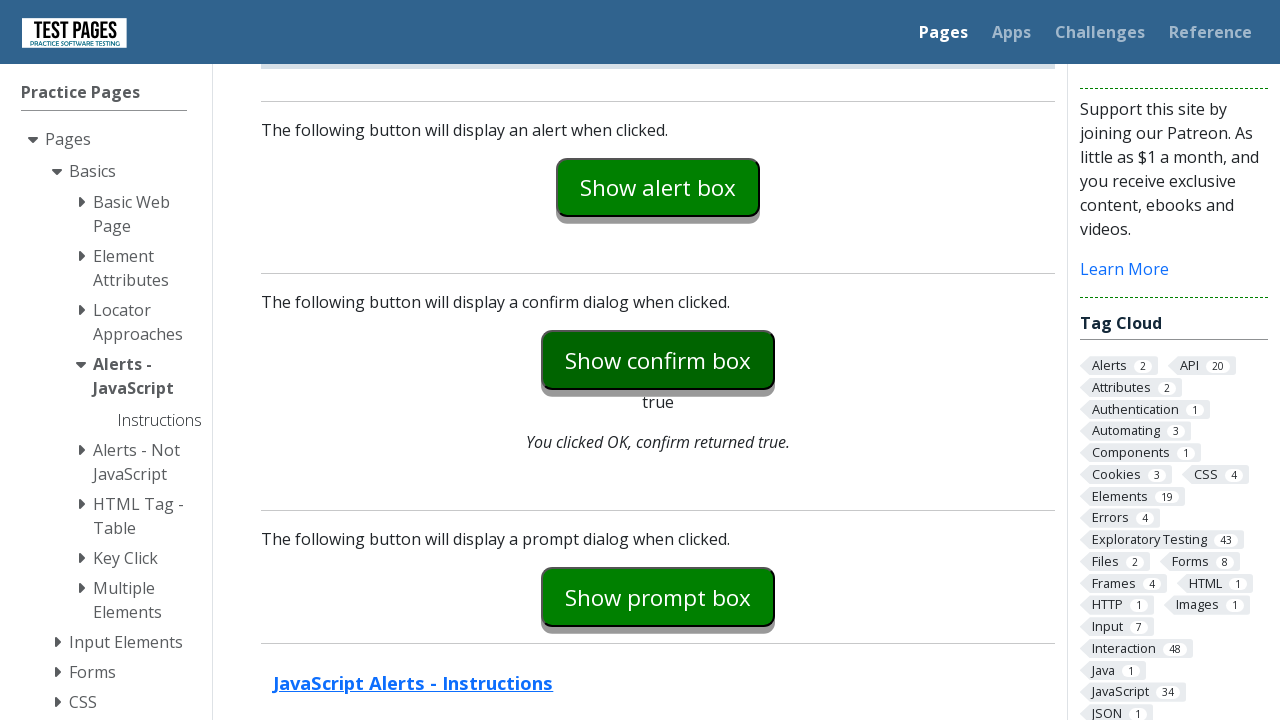

Verified that result contains 'true' - dialog was accepted
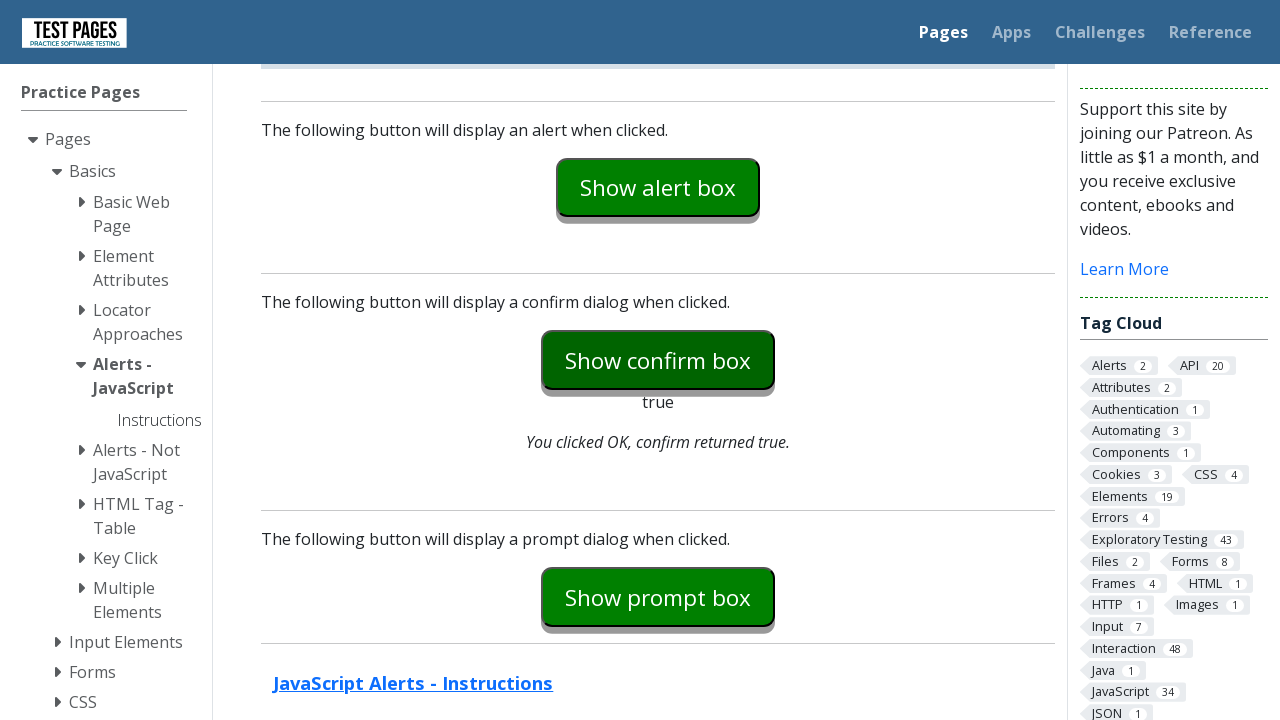

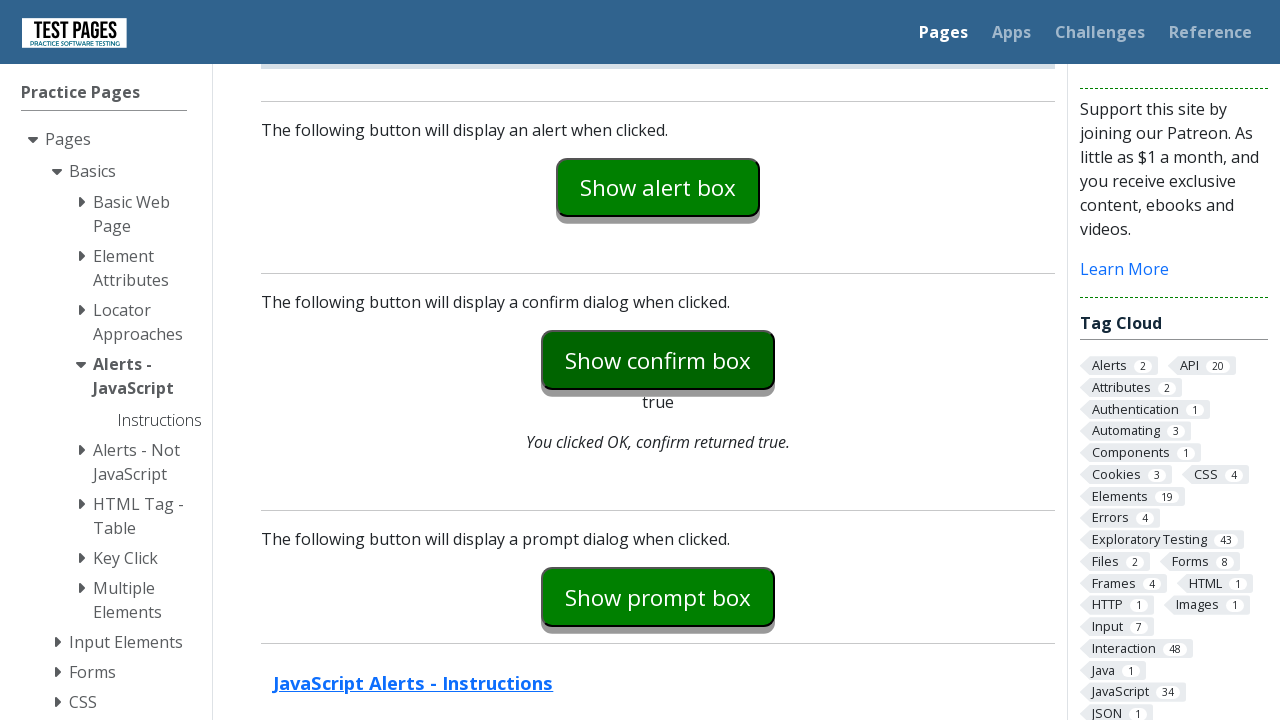